Navigates to the DevExtreme React Grid paging documentation page and maximizes the browser window

Starting URL: https://devexpress.github.io/devextreme-reactive/react/grid/docs/guides/paging/

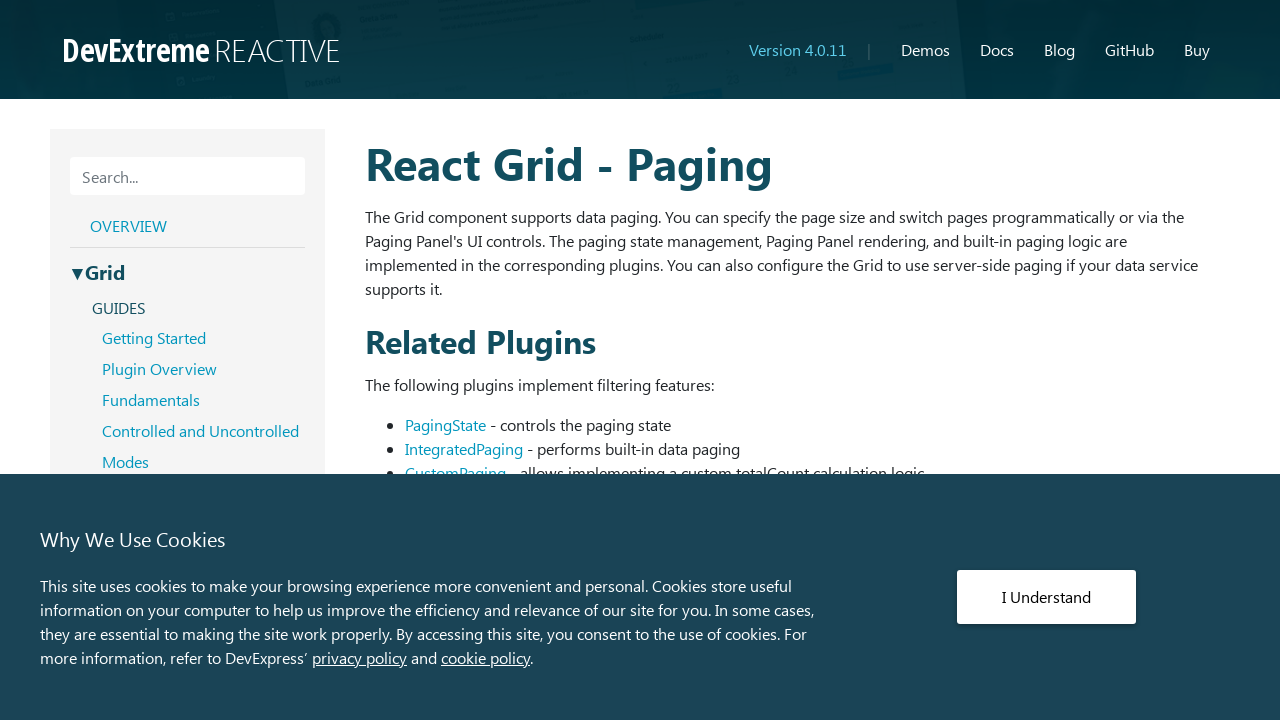

Set viewport size to 1920x1080 to maximize browser window
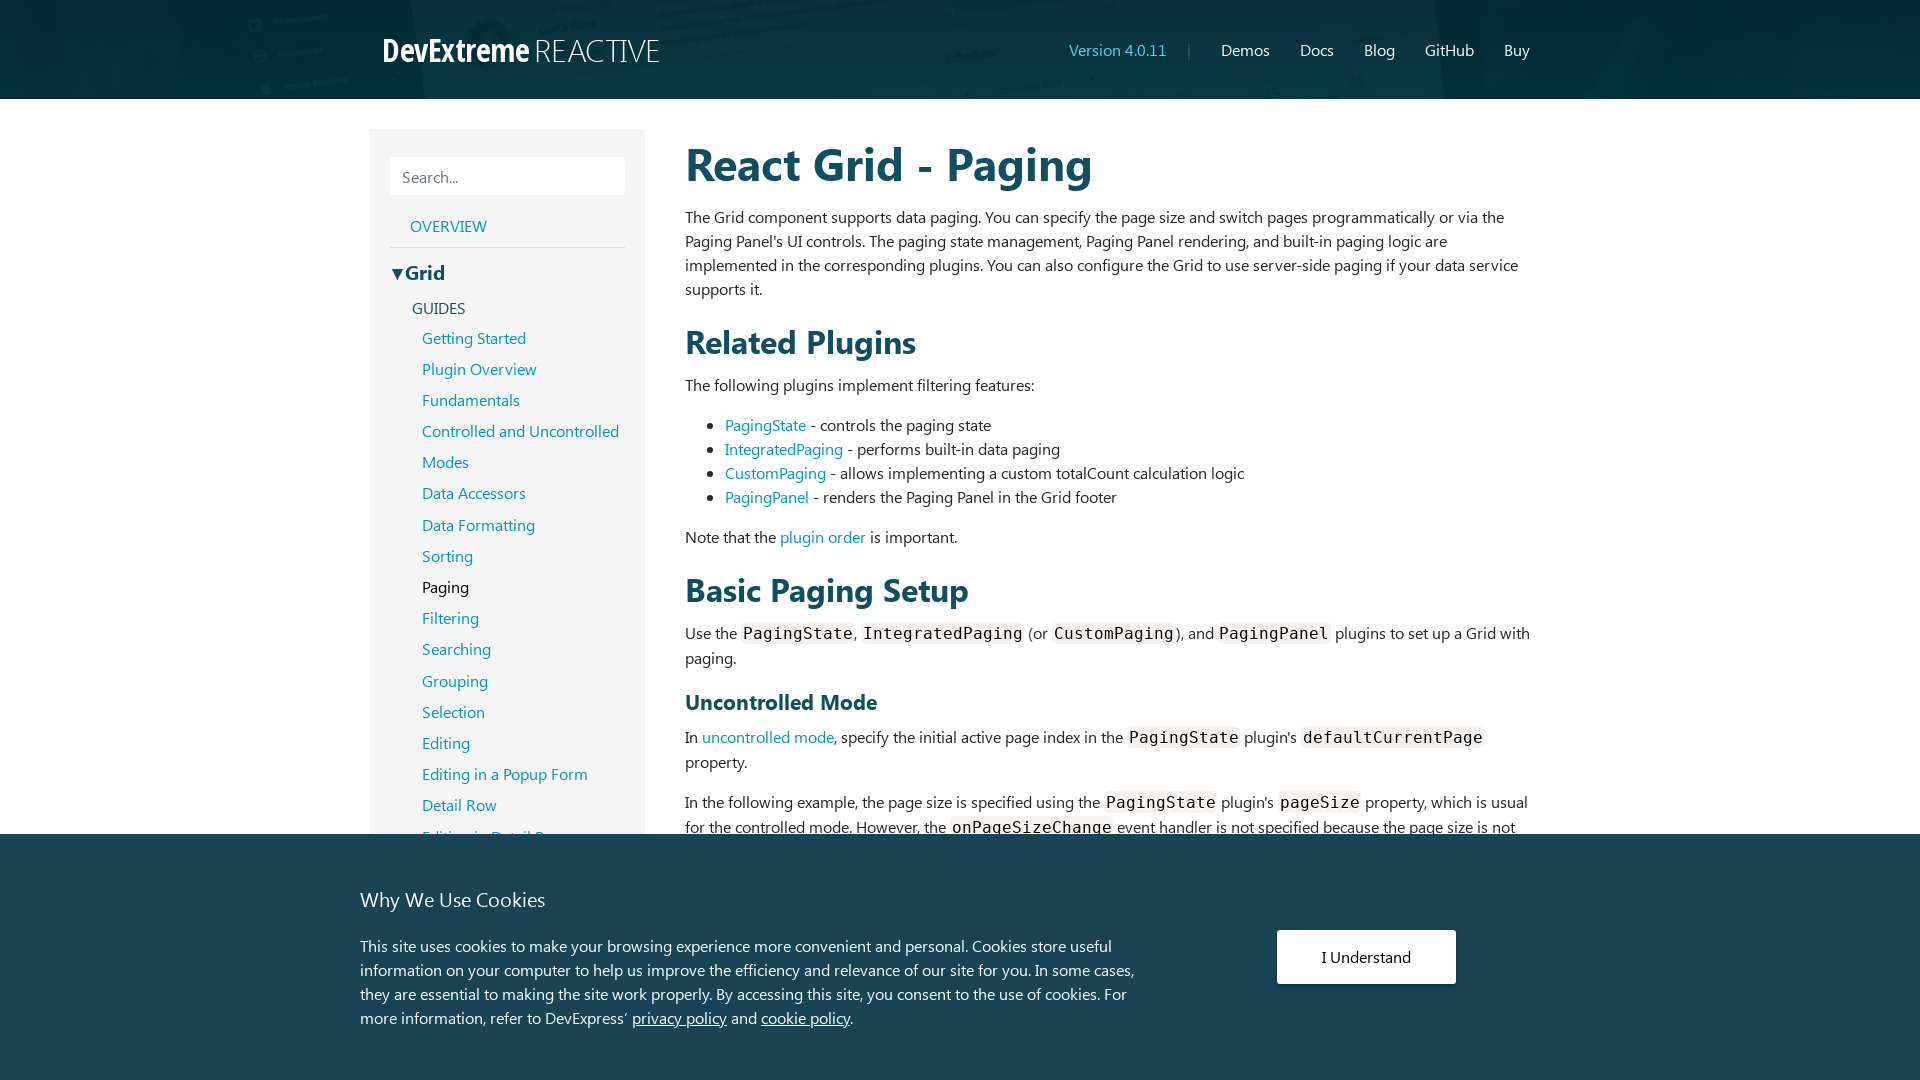

DevExtreme React Grid paging documentation page loaded
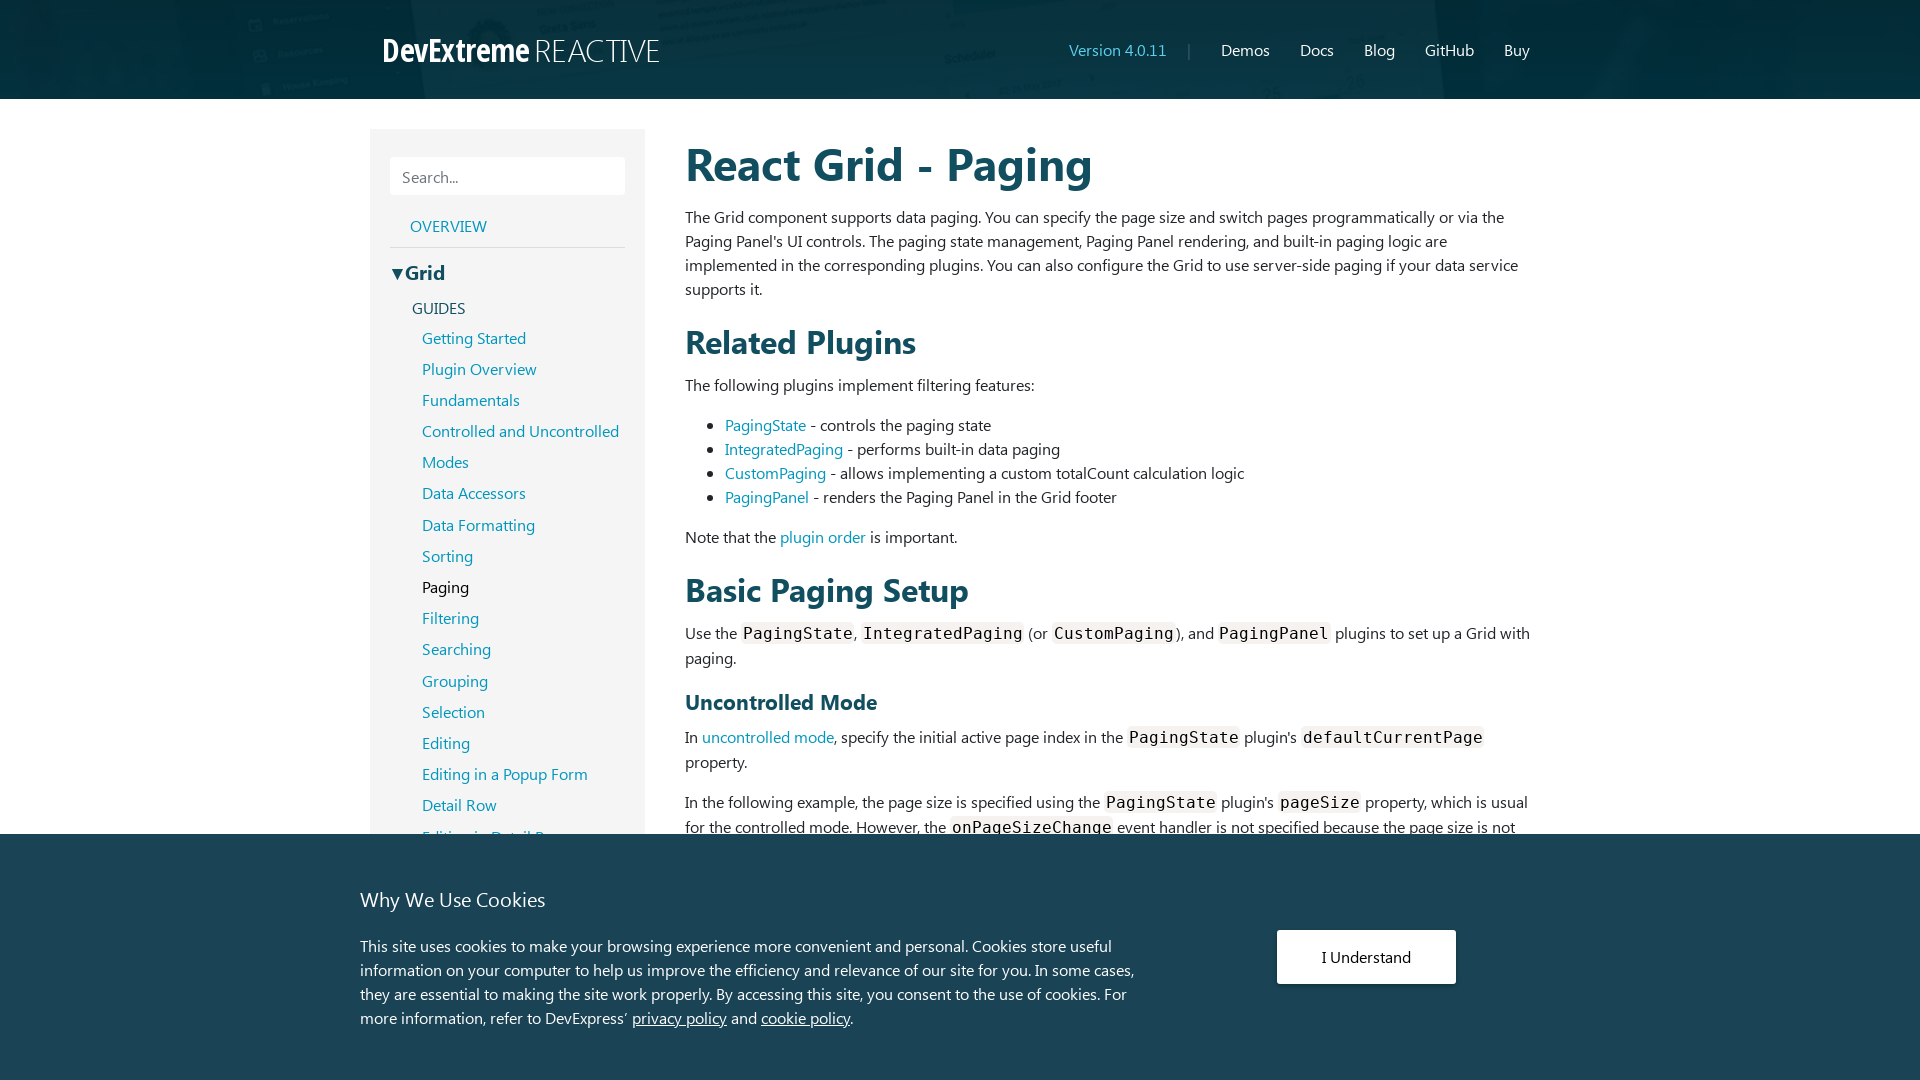

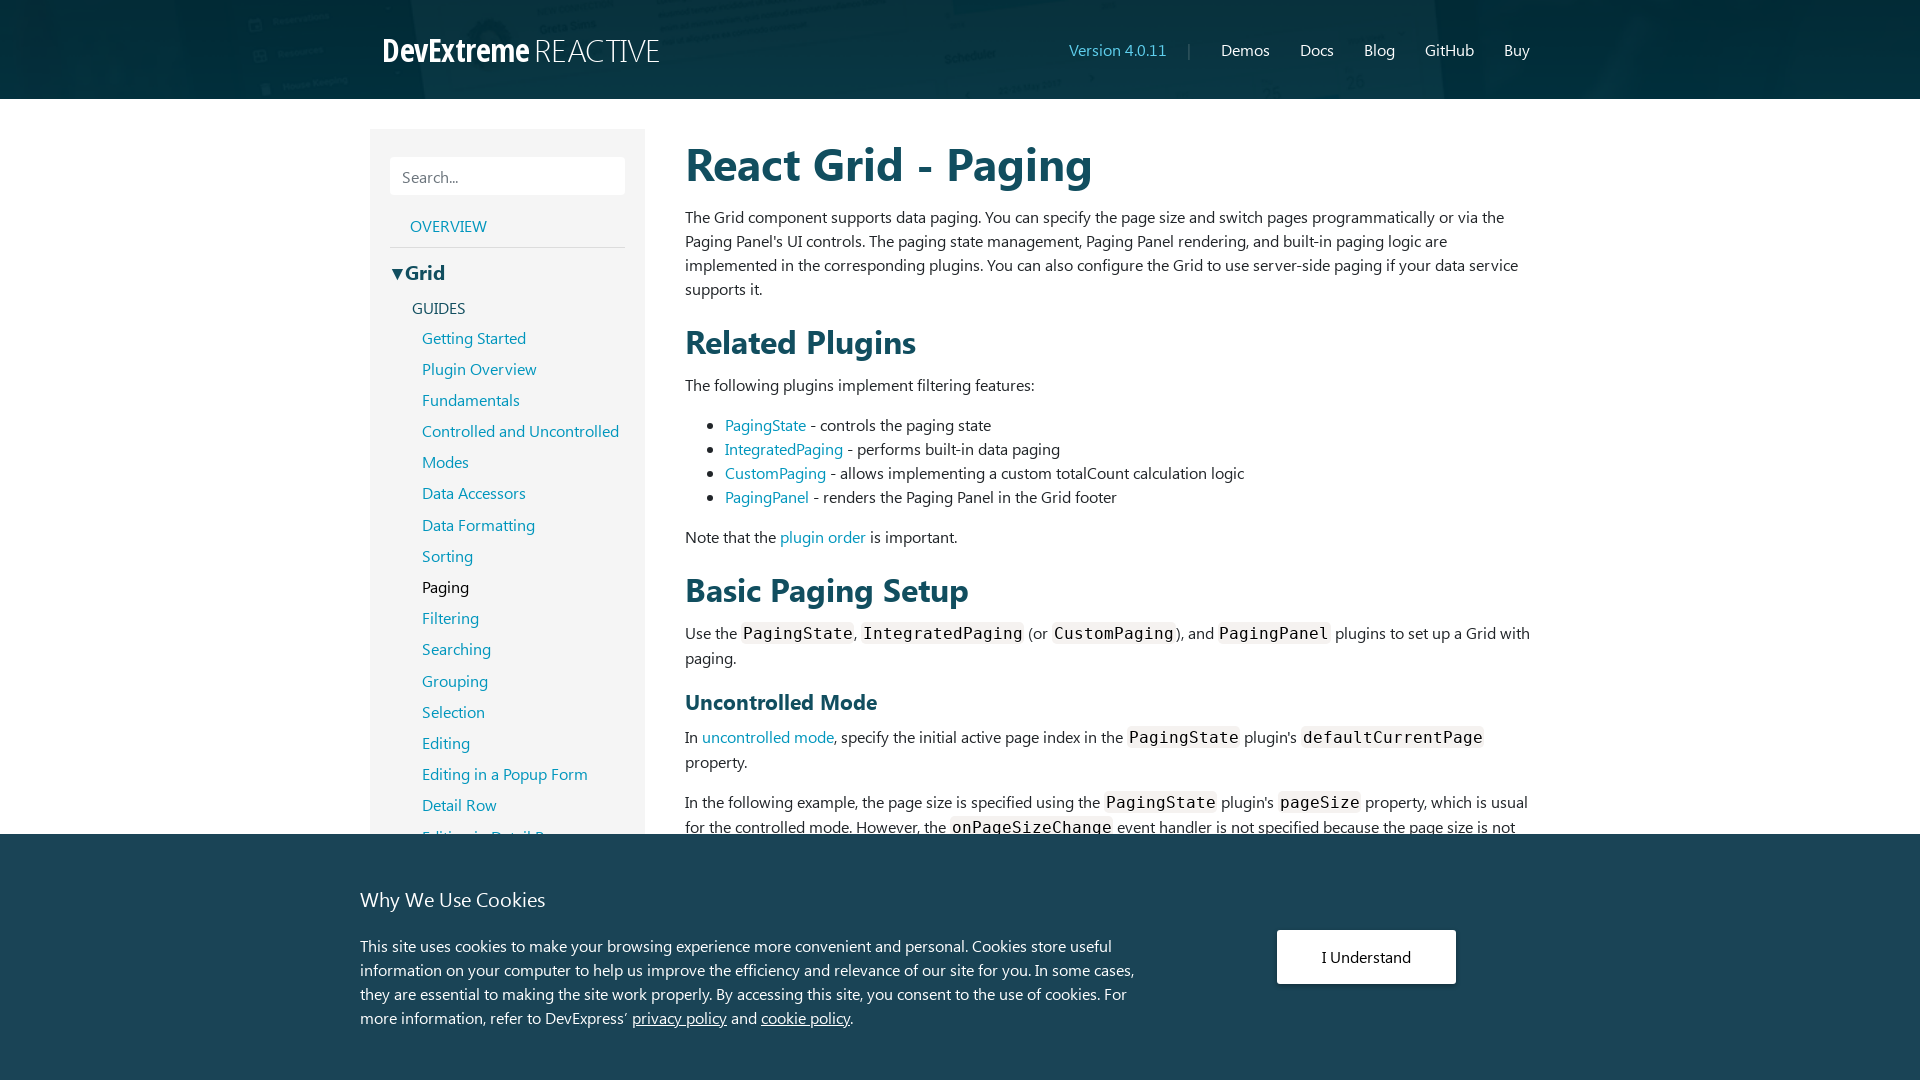